Tests JavaScript alert, confirm, and prompt dialogs by triggering them, interacting with them (accept, dismiss, enter text), and verifying the result messages

Starting URL: https://the-internet.herokuapp.com/javascript_alerts

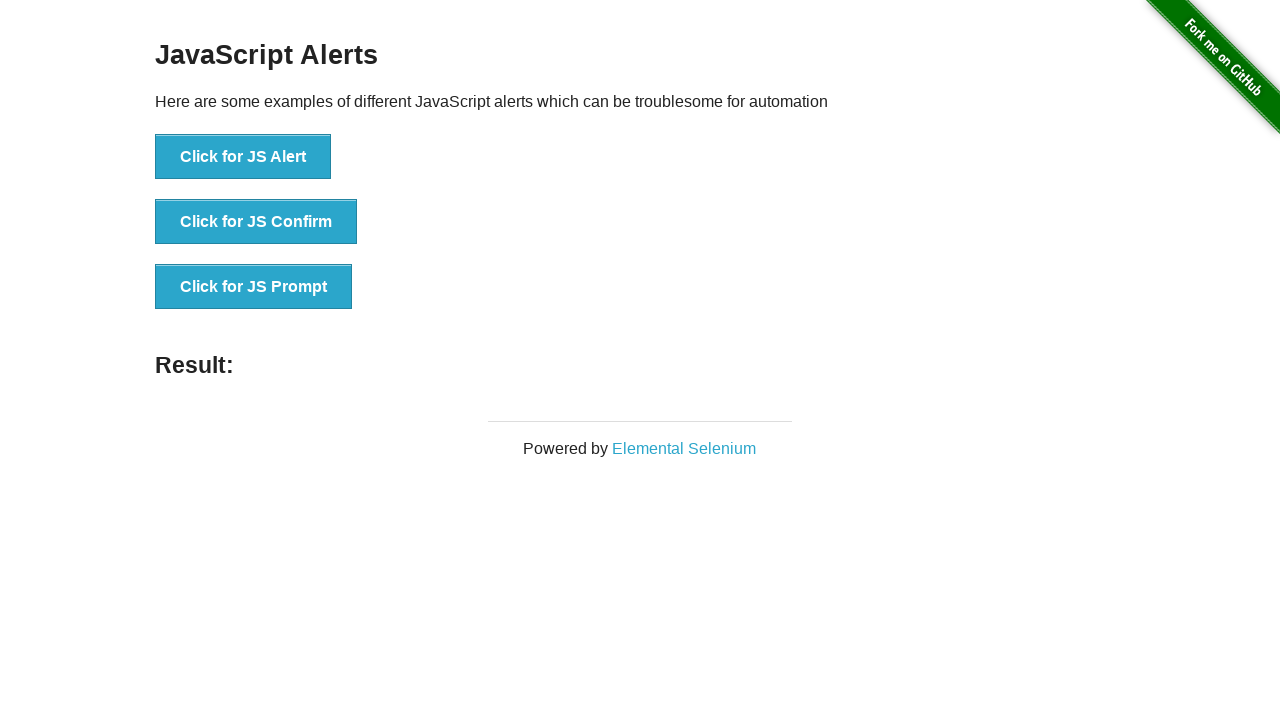

Set up dialog handler to accept JS Alert
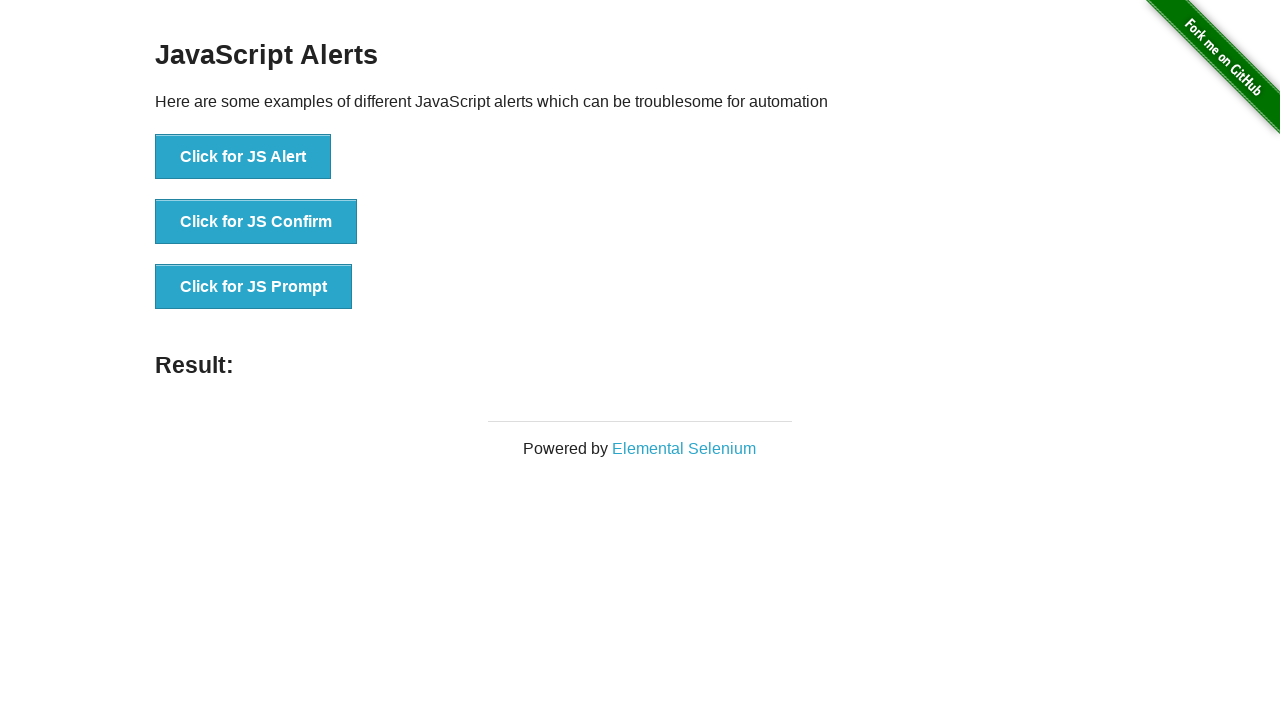

Clicked button to trigger JS Alert at (243, 157) on xpath=//button[text()='Click for JS Alert']
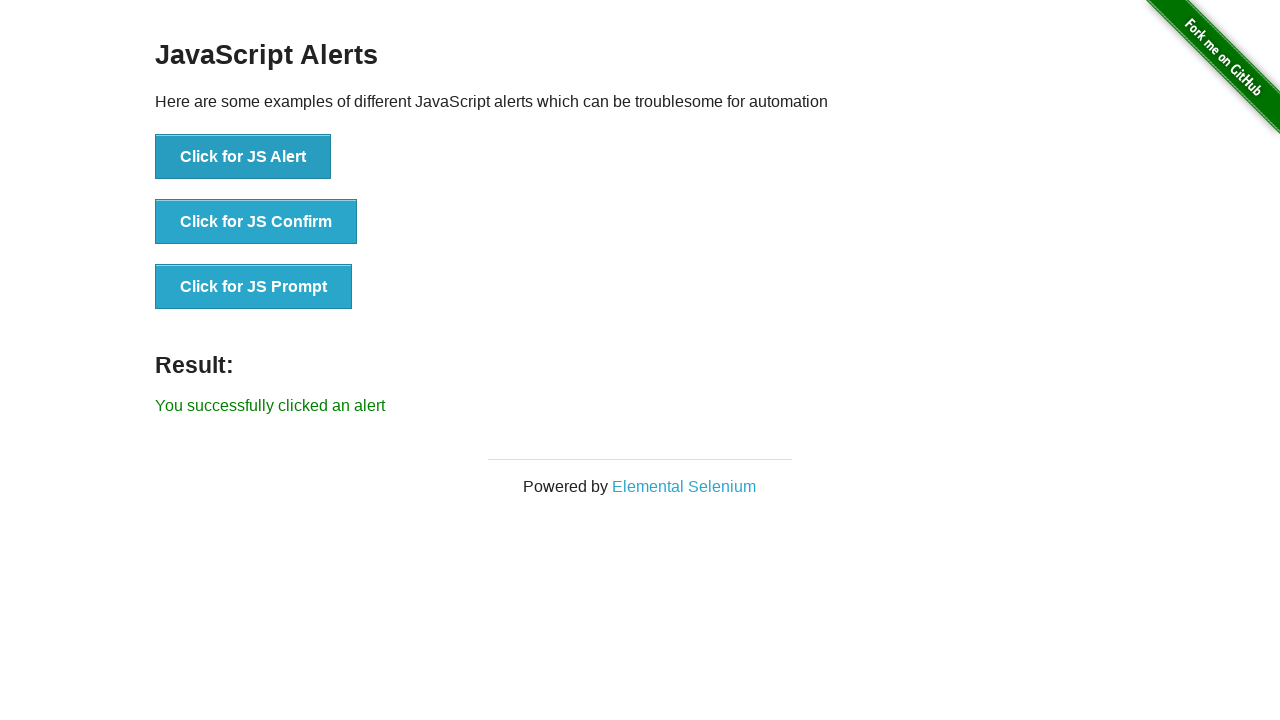

Waited for result message to appear
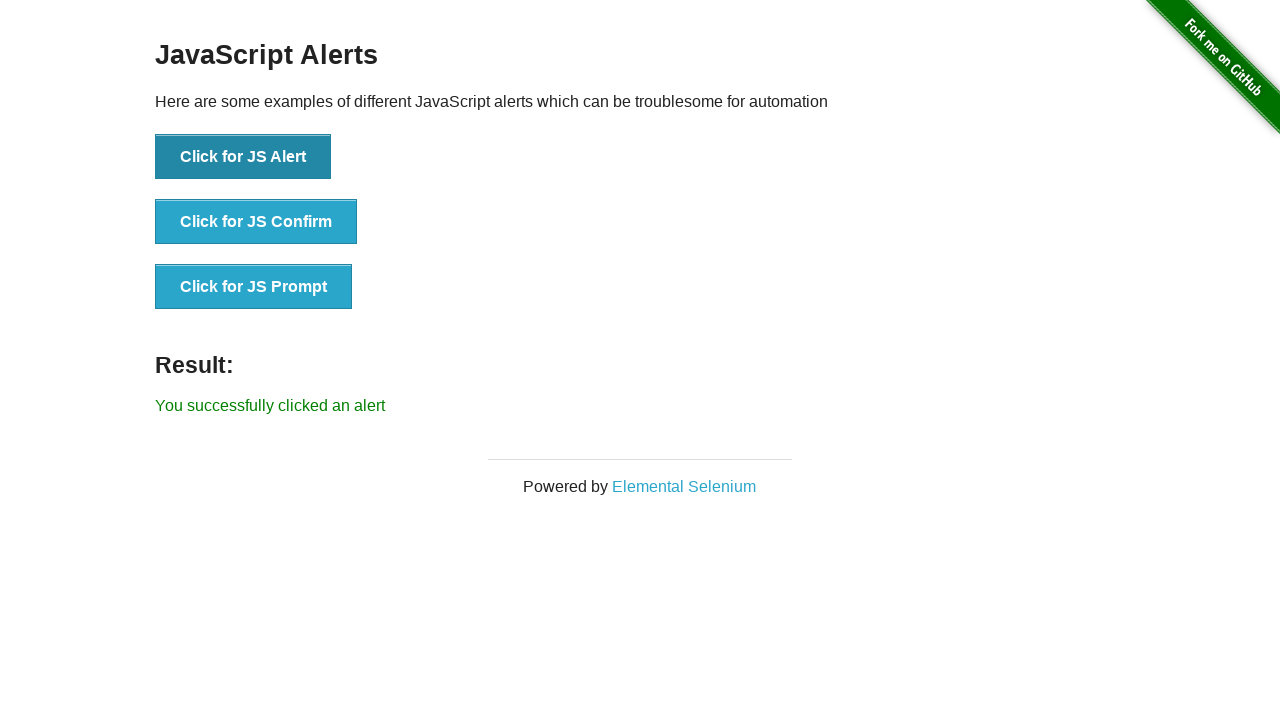

Verified JS Alert was accepted and result message displayed
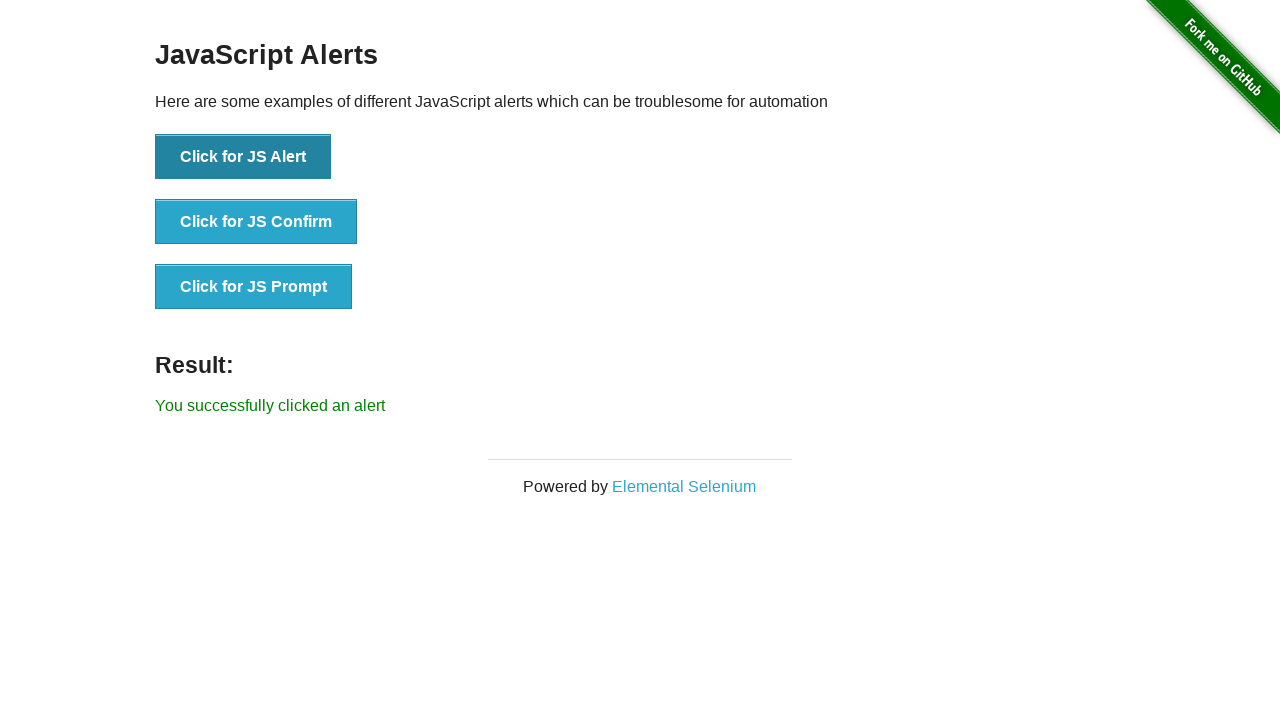

Set up dialog handler to dismiss JS Confirm
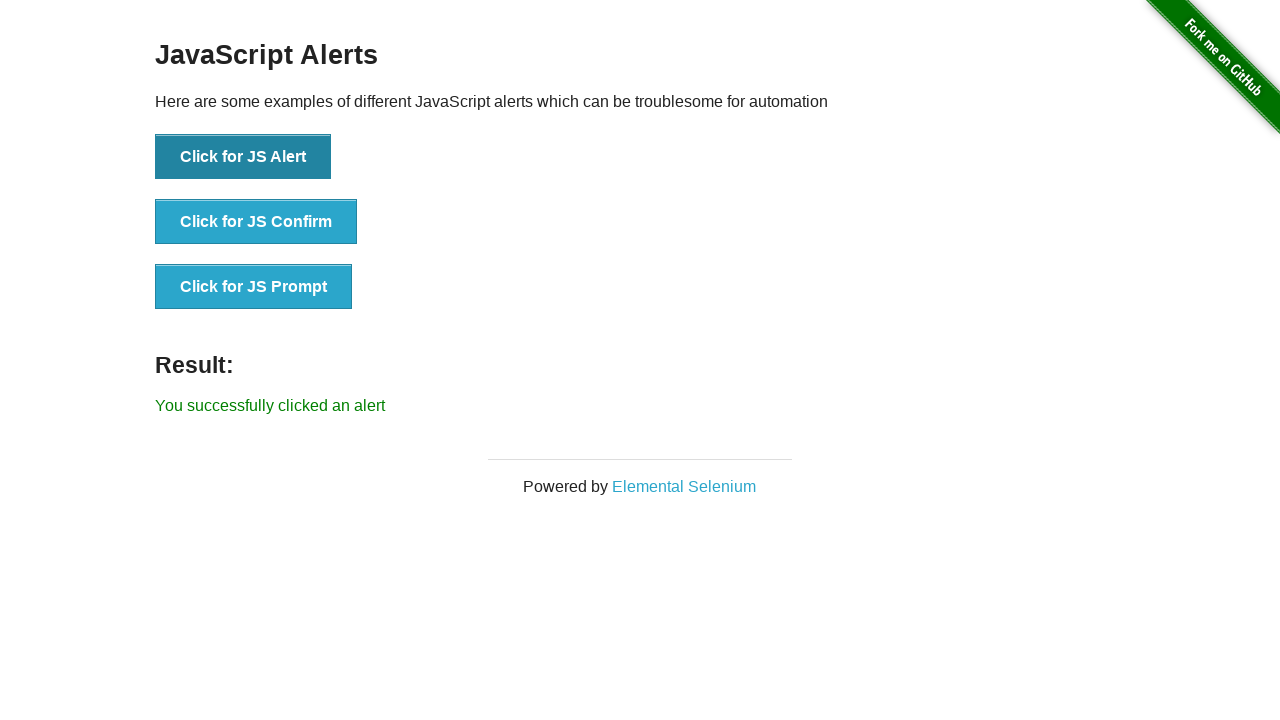

Clicked button to trigger JS Confirm at (256, 222) on xpath=//button[text()='Click for JS Confirm']
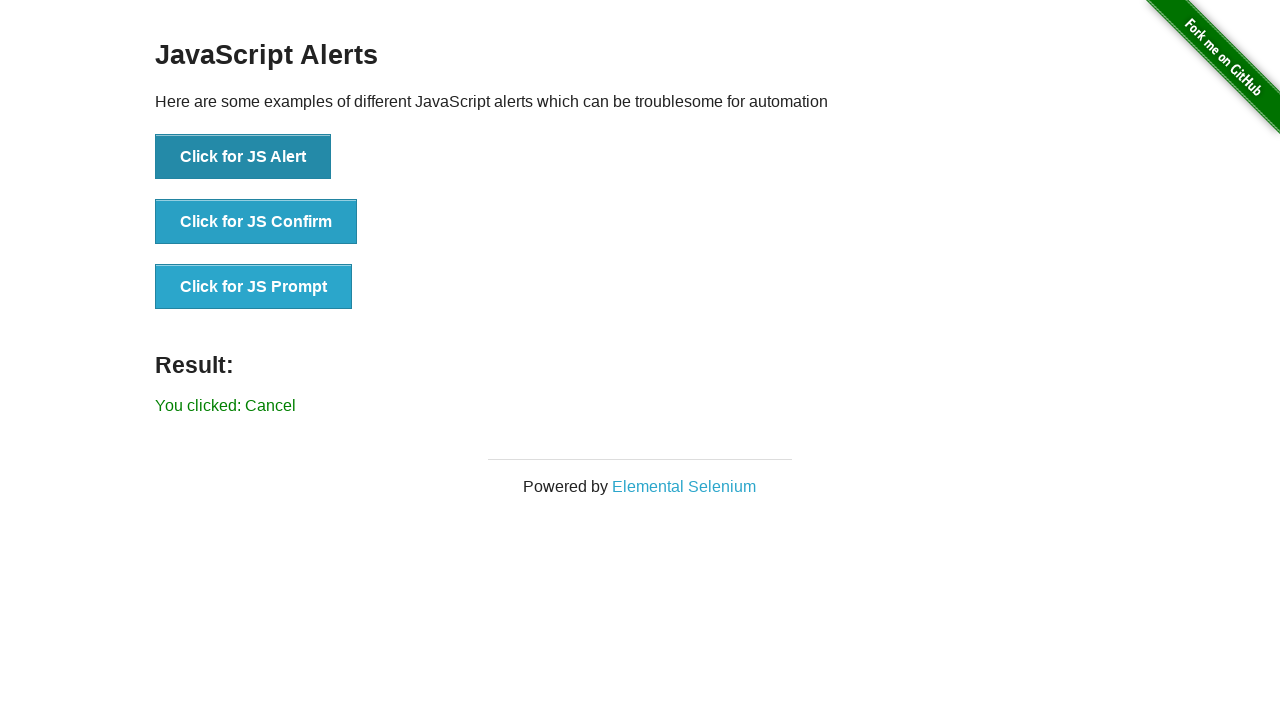

Verified JS Confirm was dismissed and Cancel message displayed
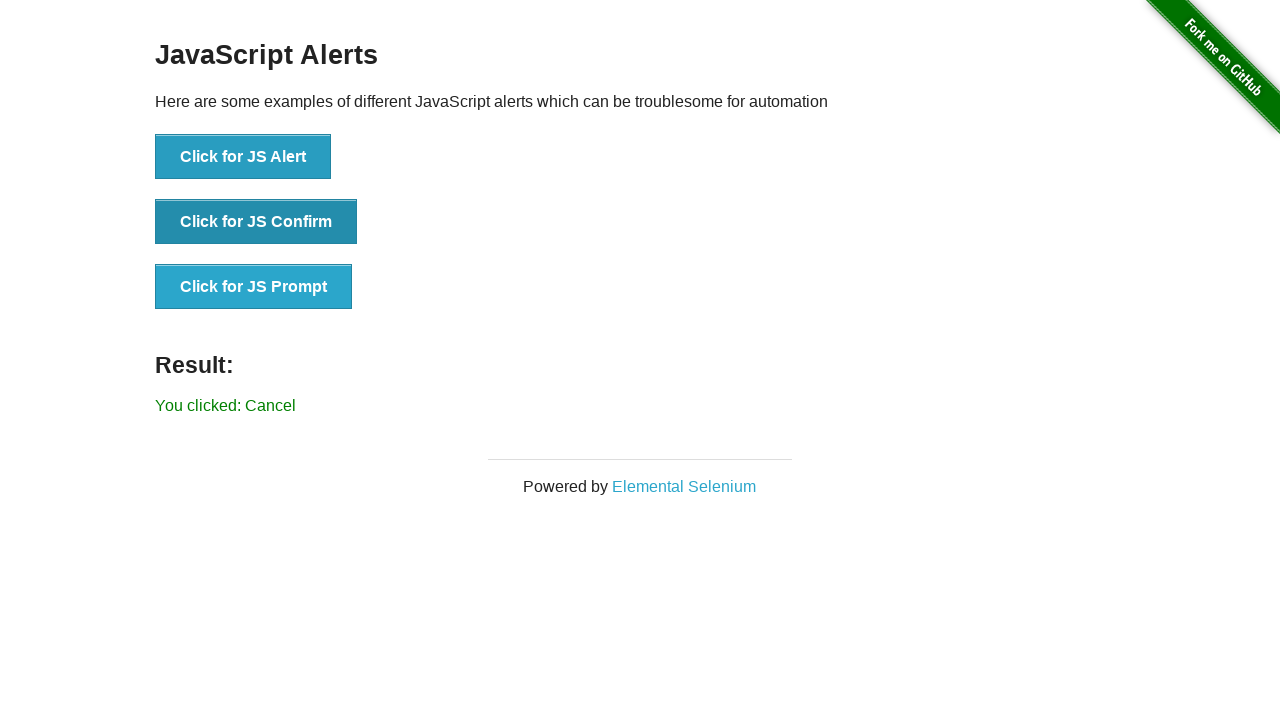

Set up dialog handler to accept JS Prompt with text 'Test Selenium'
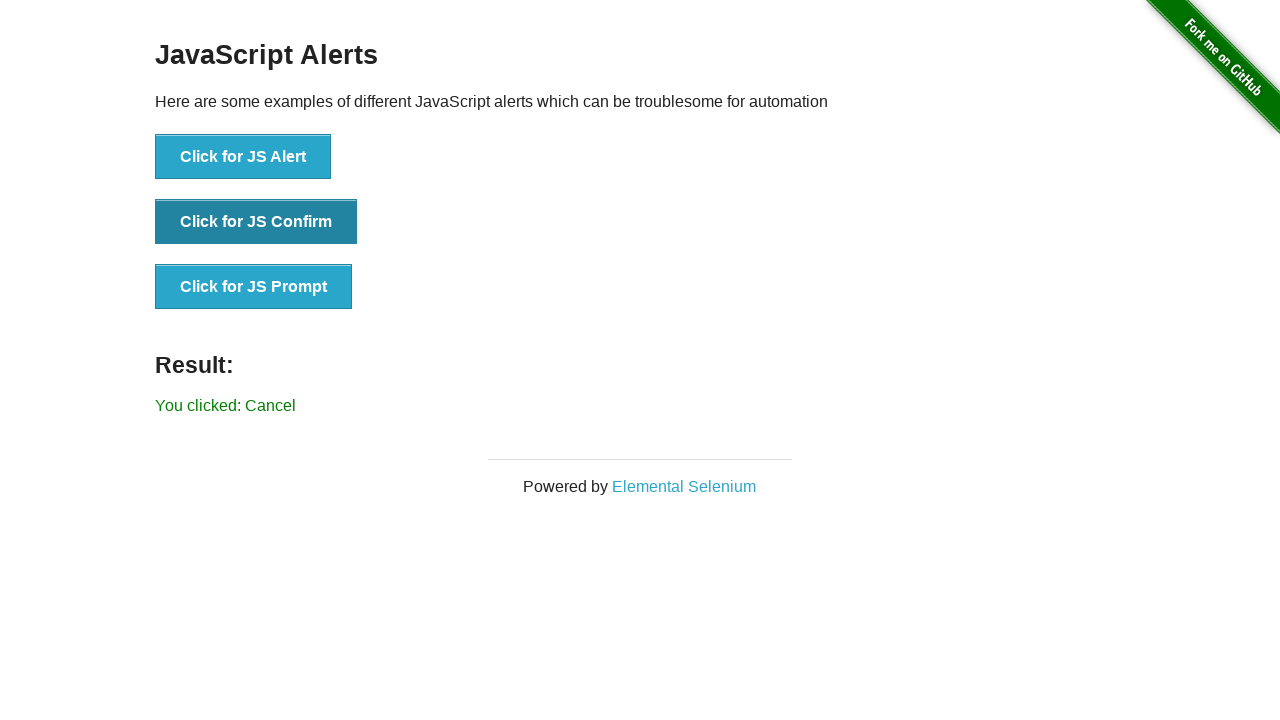

Clicked button to trigger JS Prompt at (254, 287) on xpath=//button[text()='Click for JS Prompt']
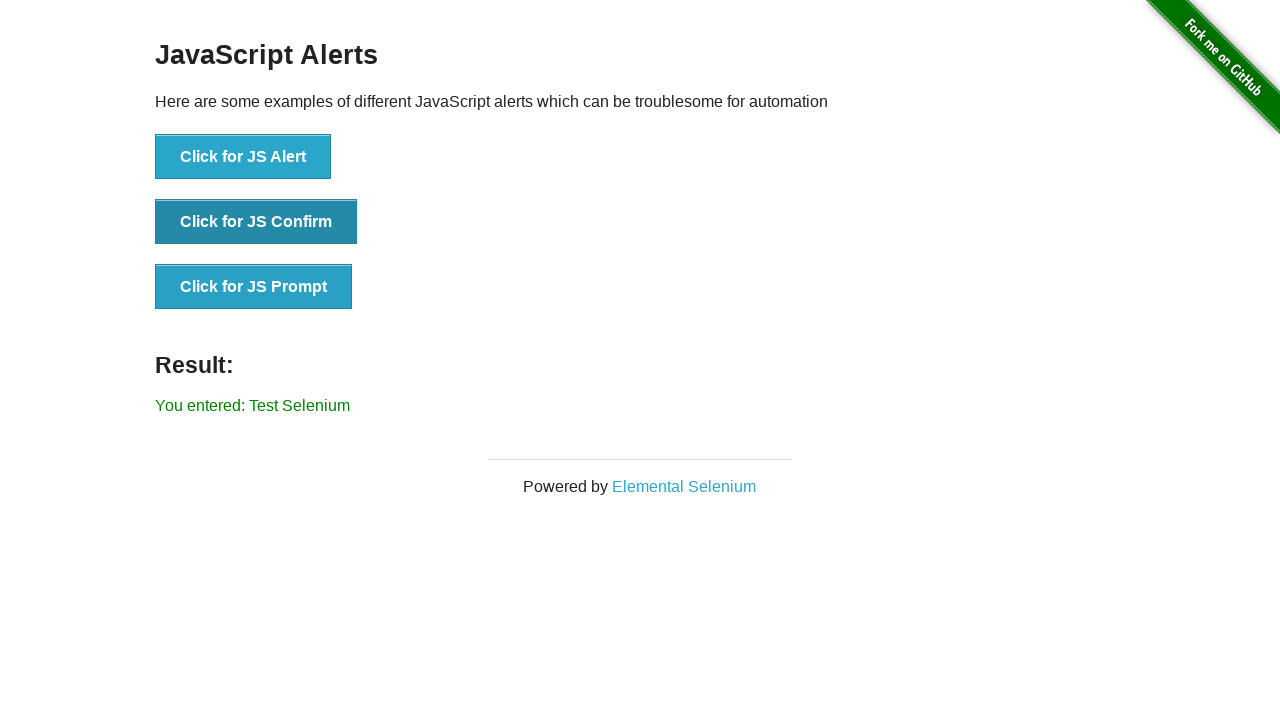

Verified JS Prompt was accepted with entered text and result message displayed
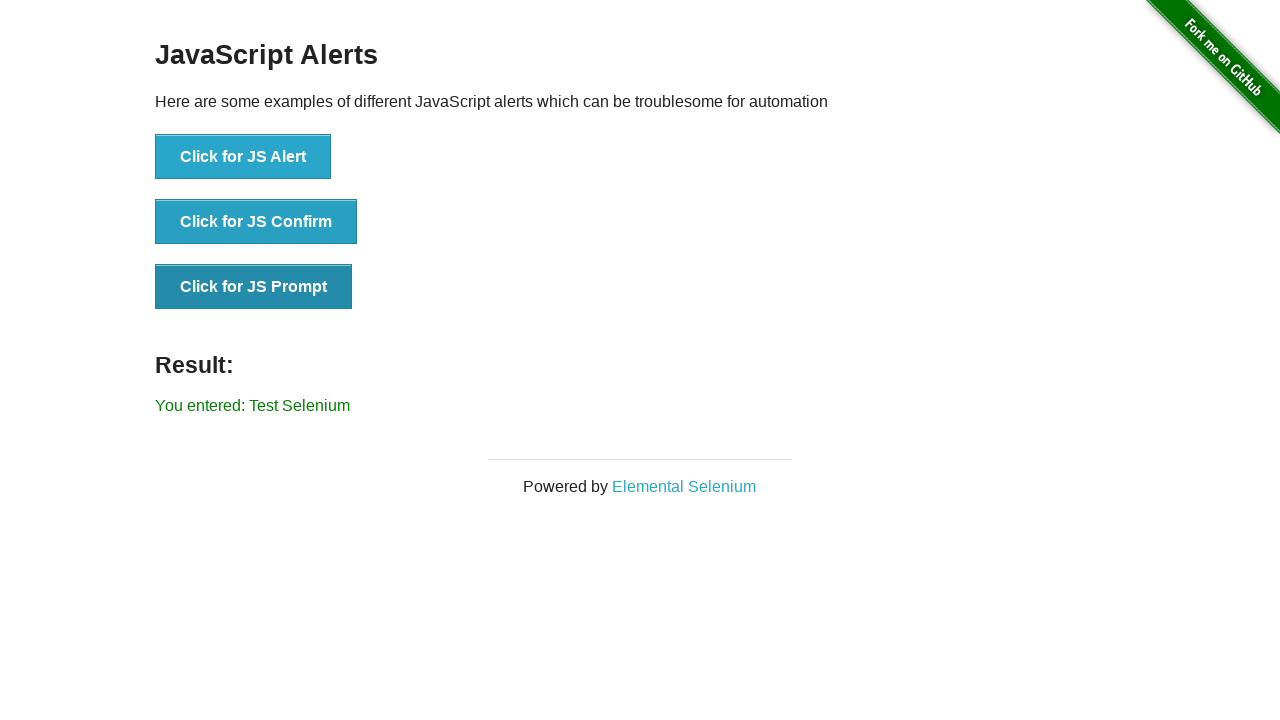

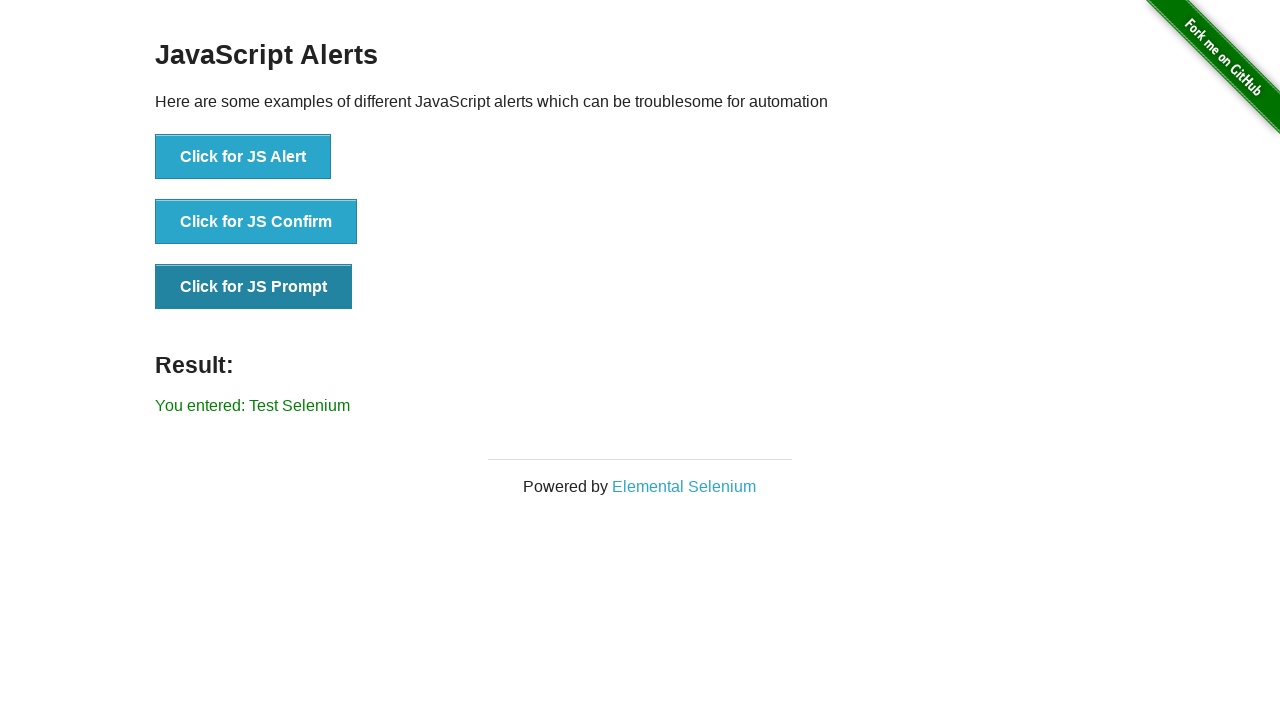